Navigates to Flipkart homepage and verifies the page loads by checking the page title and URL are accessible

Starting URL: https://www.flipkart.com/

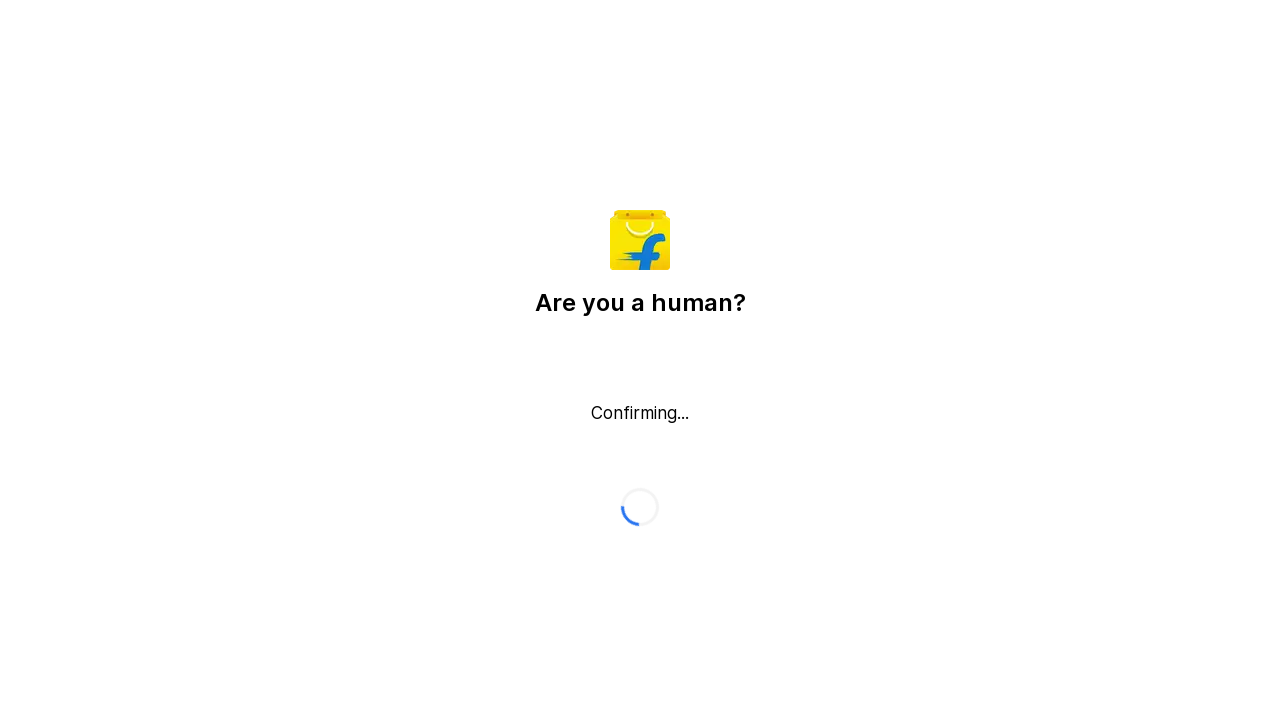

Page loaded - DOM content loaded state reached
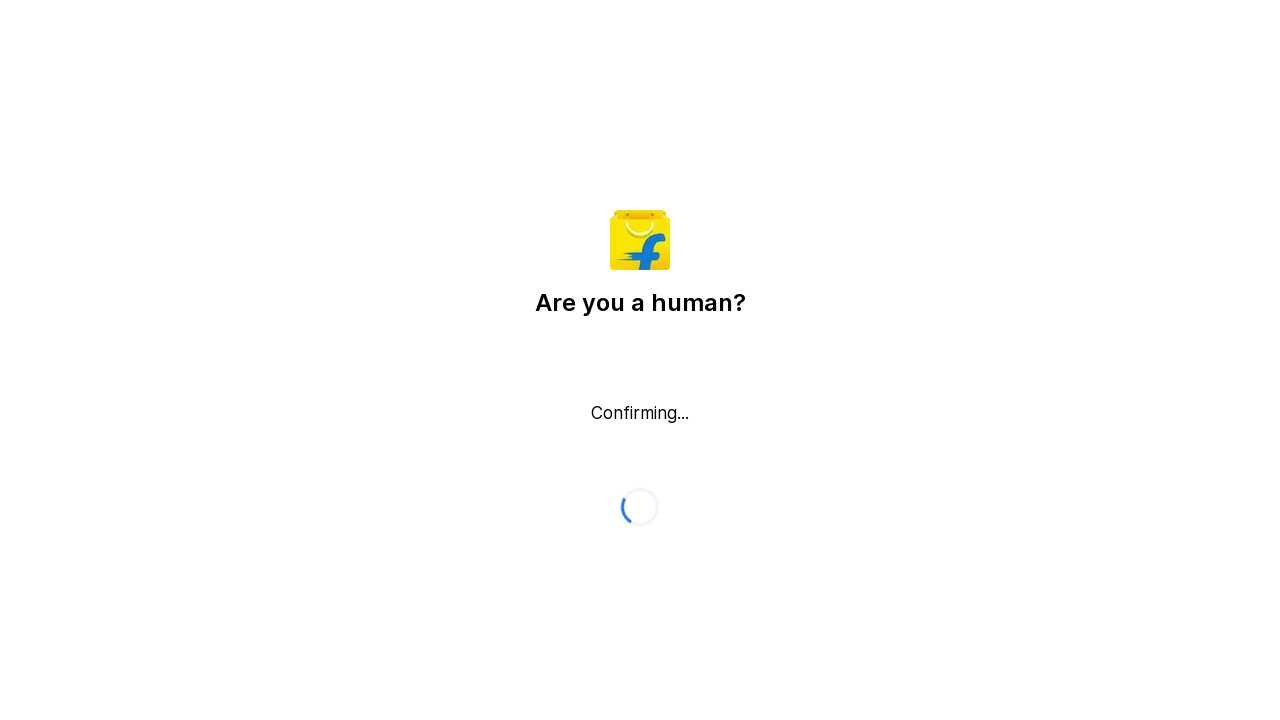

Retrieved page title: Flipkart reCAPTCHA
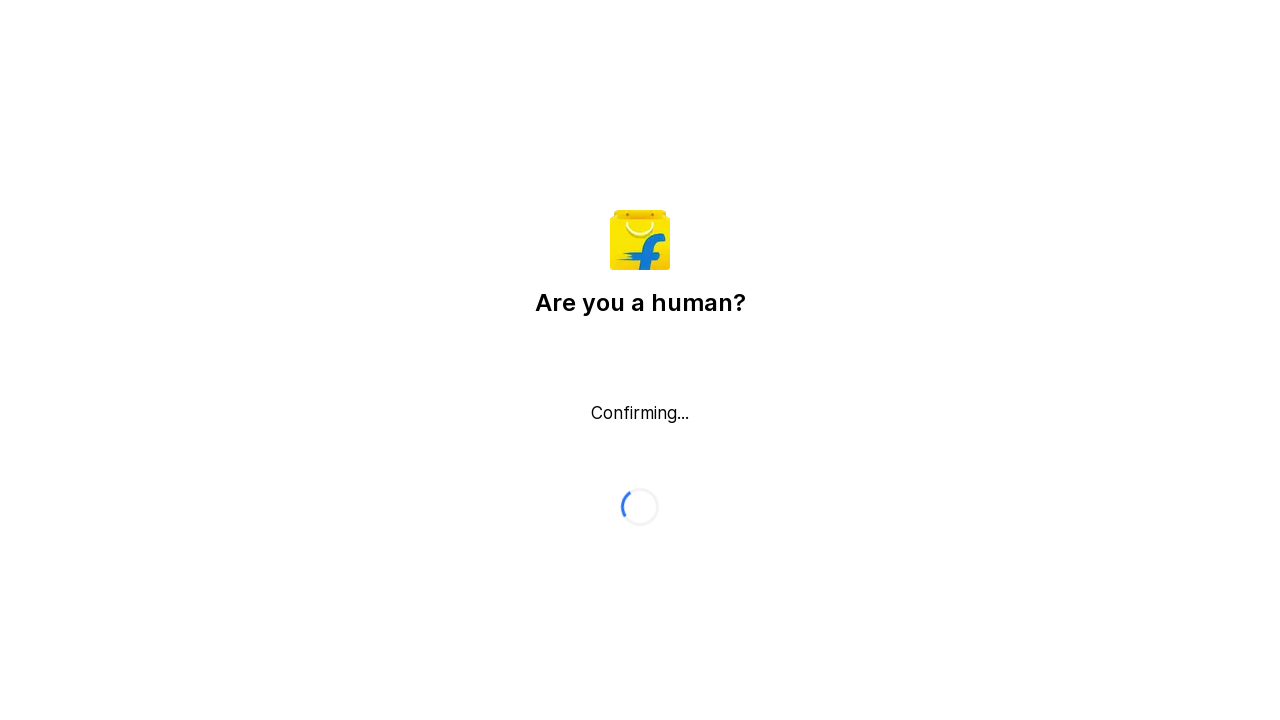

Retrieved current URL: https://www.flipkart.com/
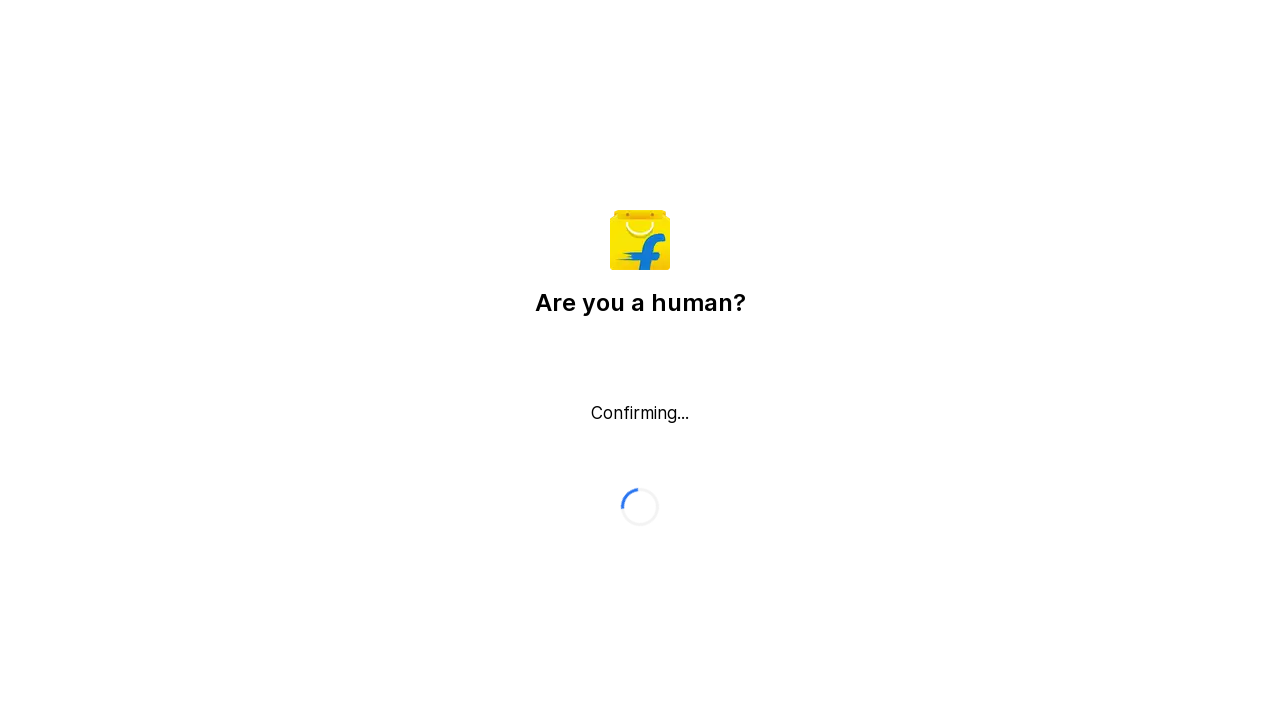

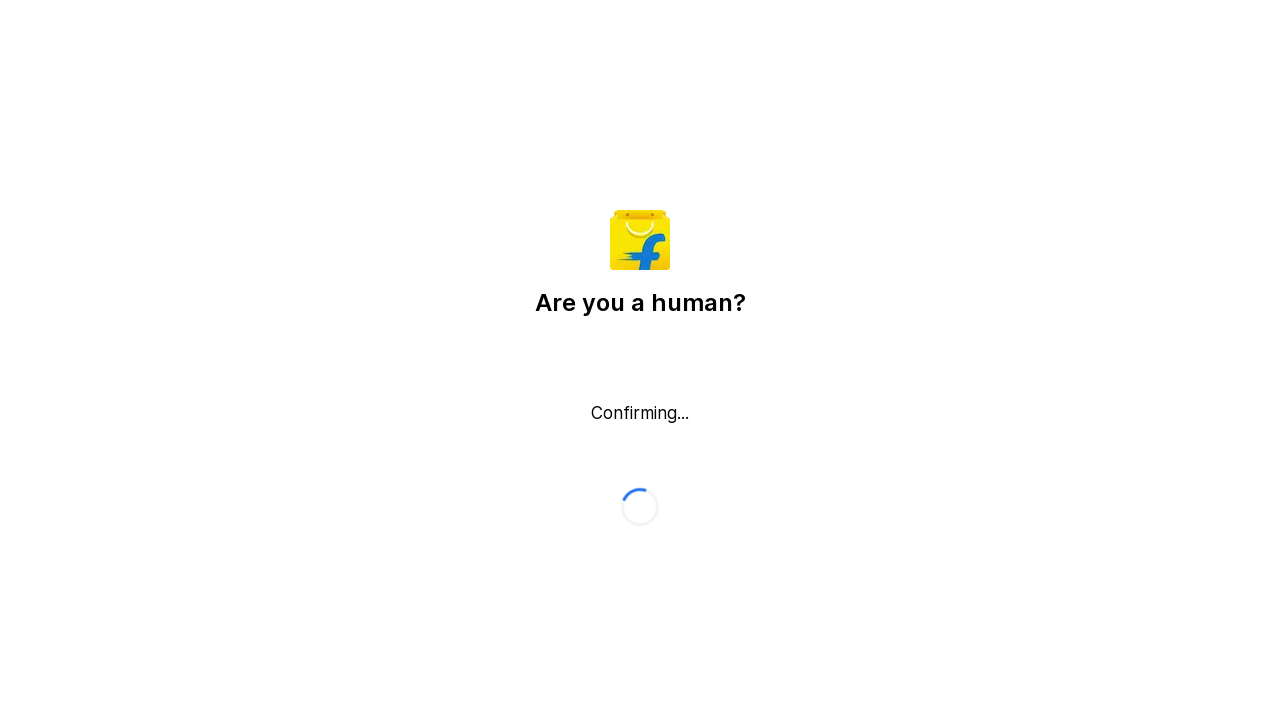